Maximizes the browser window after navigating to the main page

Starting URL: https://www.datart.sk

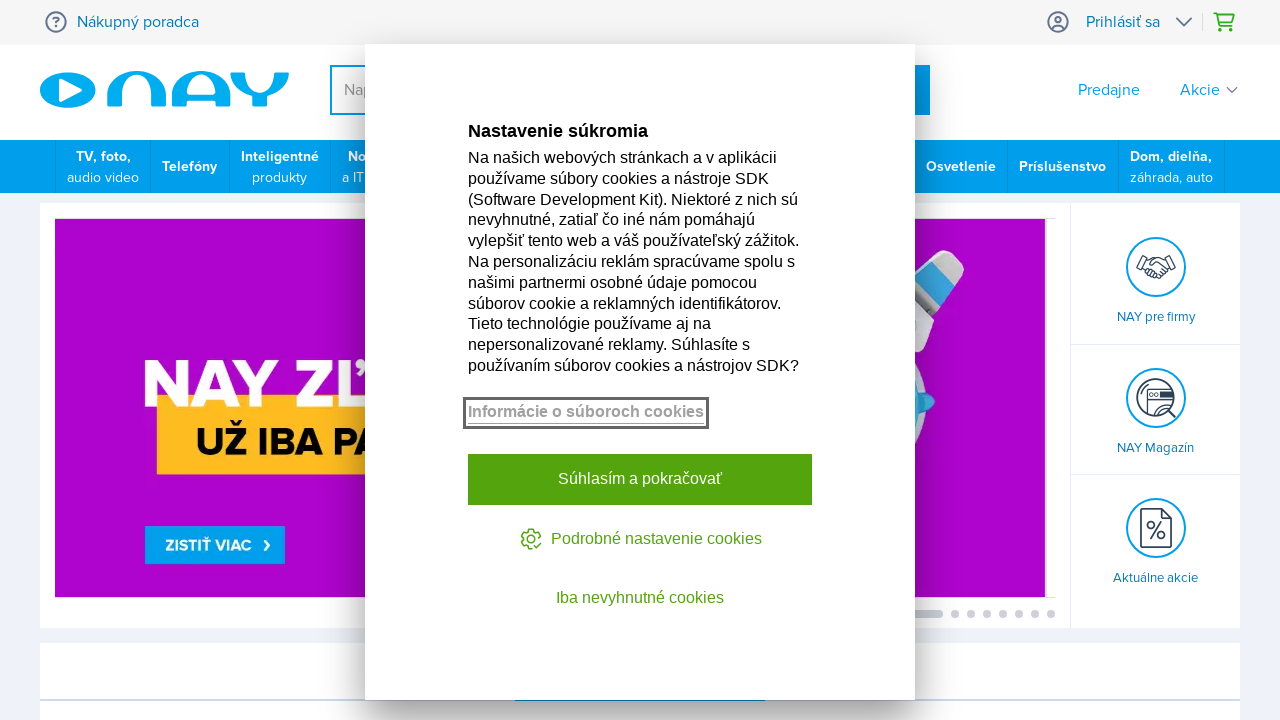

Navigated to https://www.datart.sk
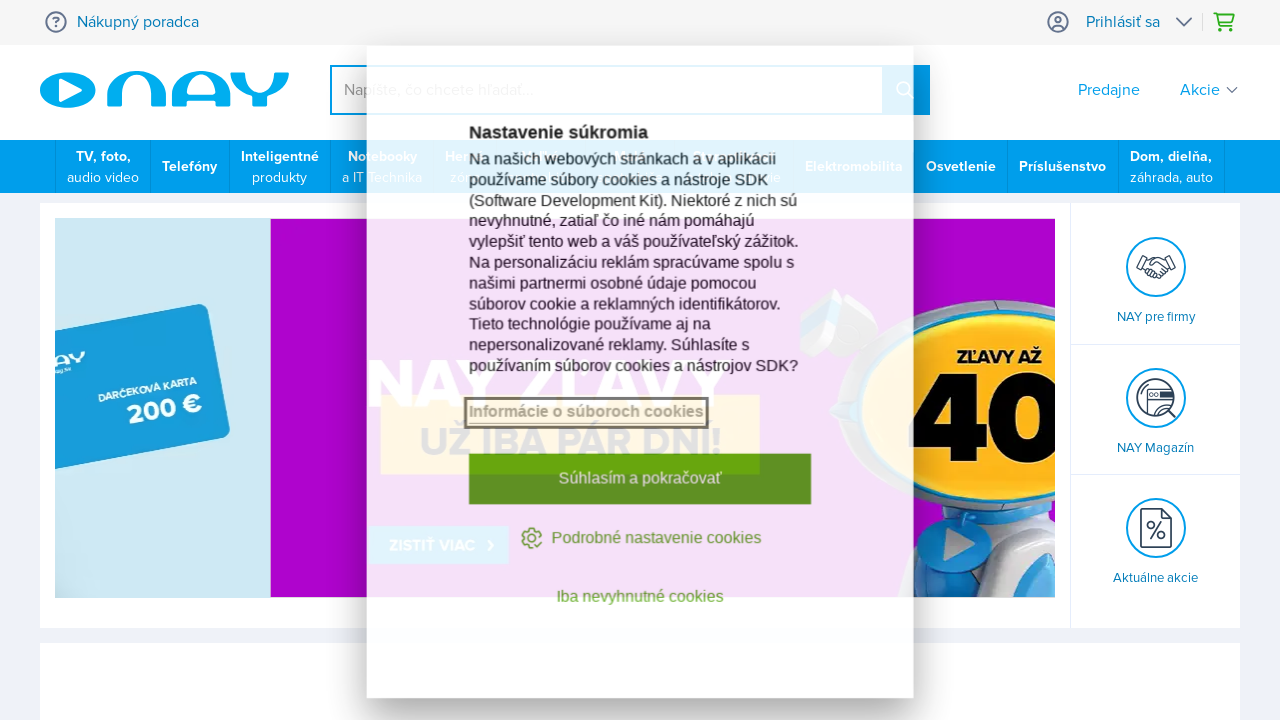

Maximized browser window to 1920x1080
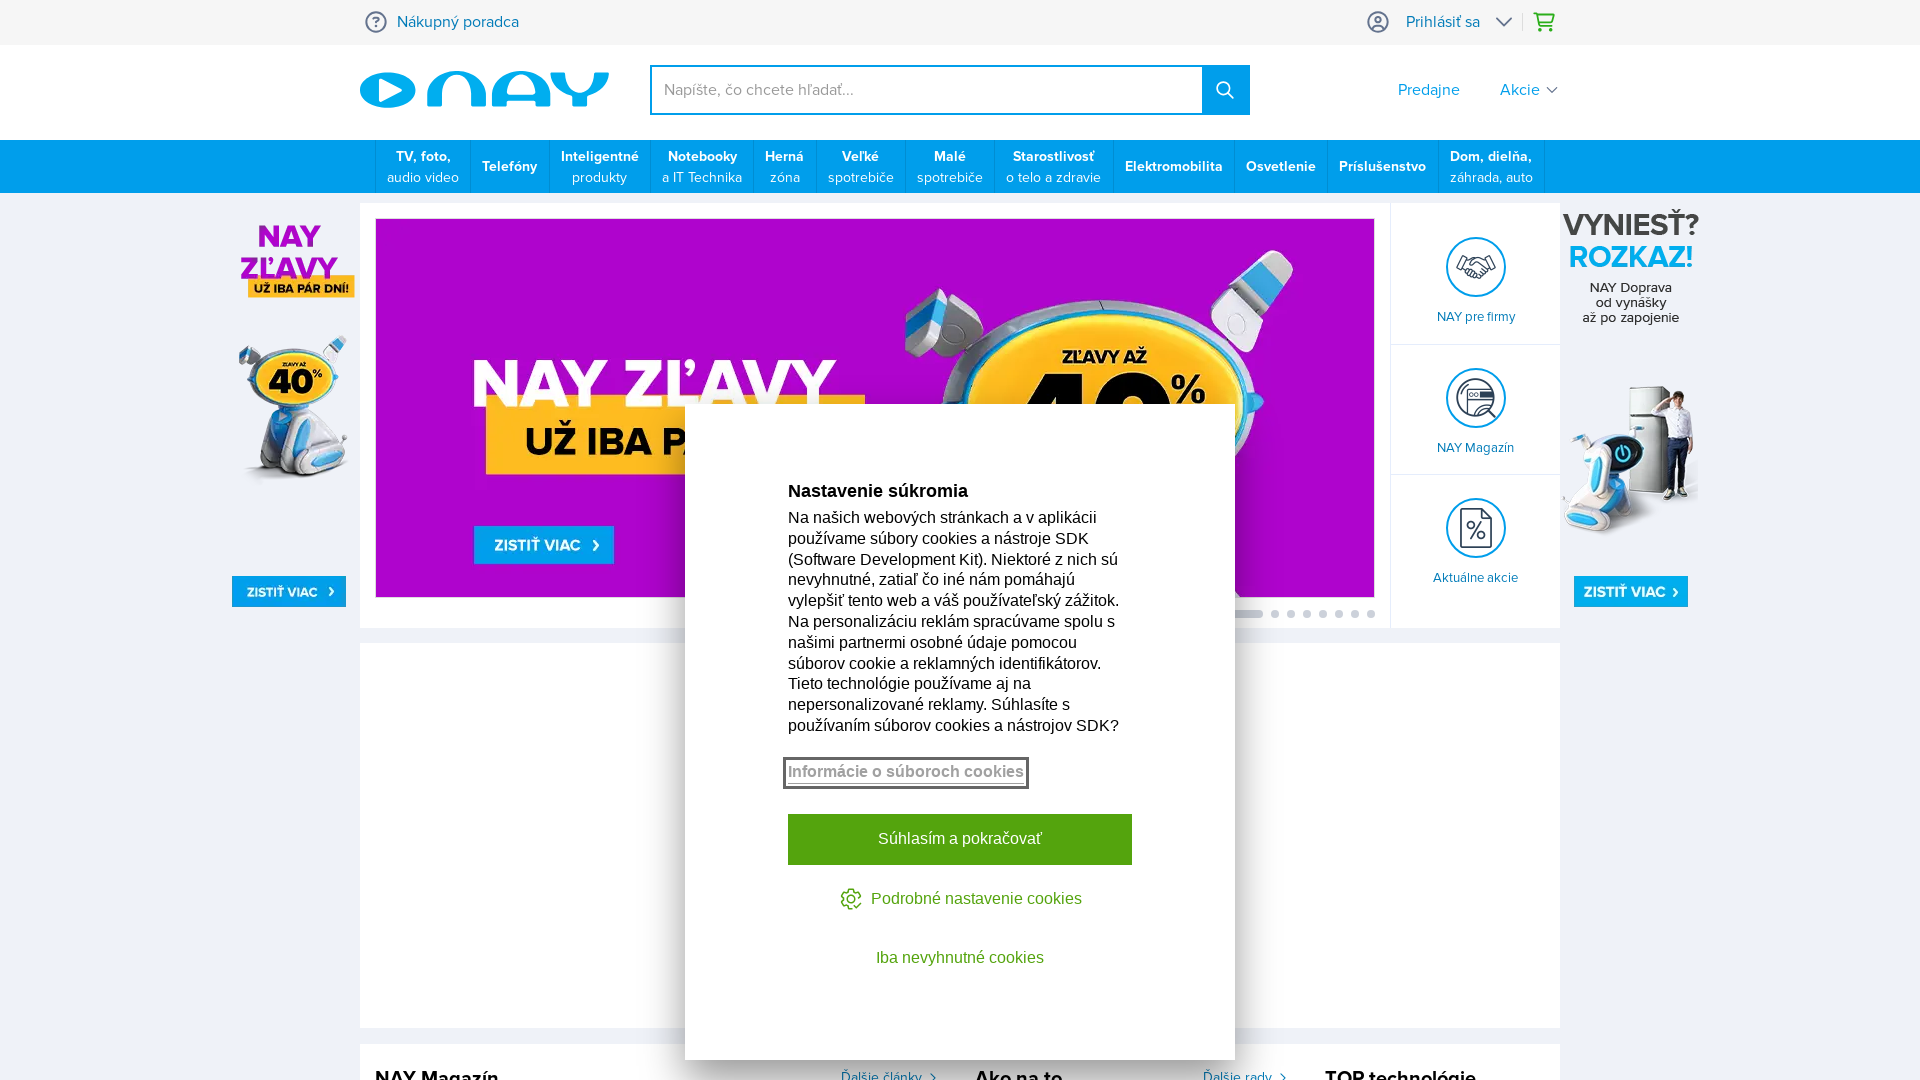

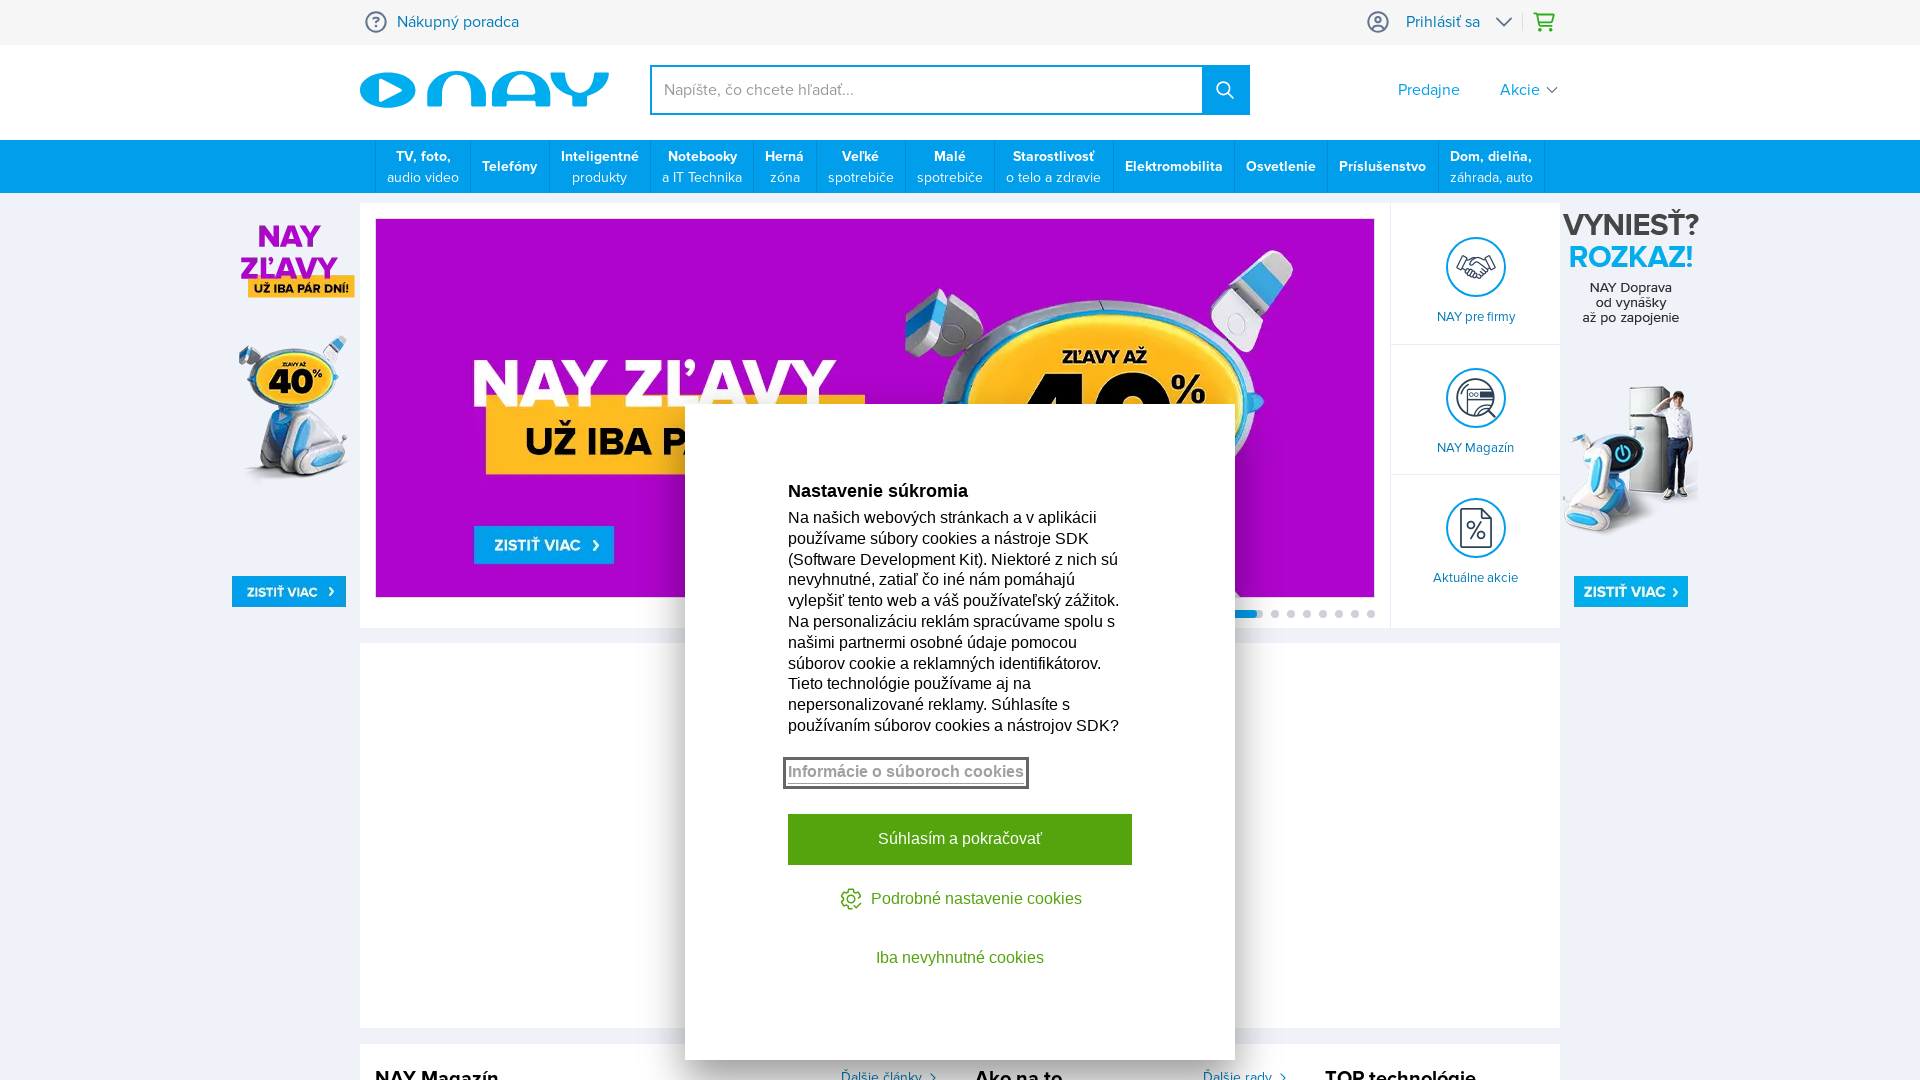